Tests drag and drop functionality by dragging a football element to two different drop zones and verifying the drop was successful

Starting URL: https://training-support.net/webelements/drag-drop

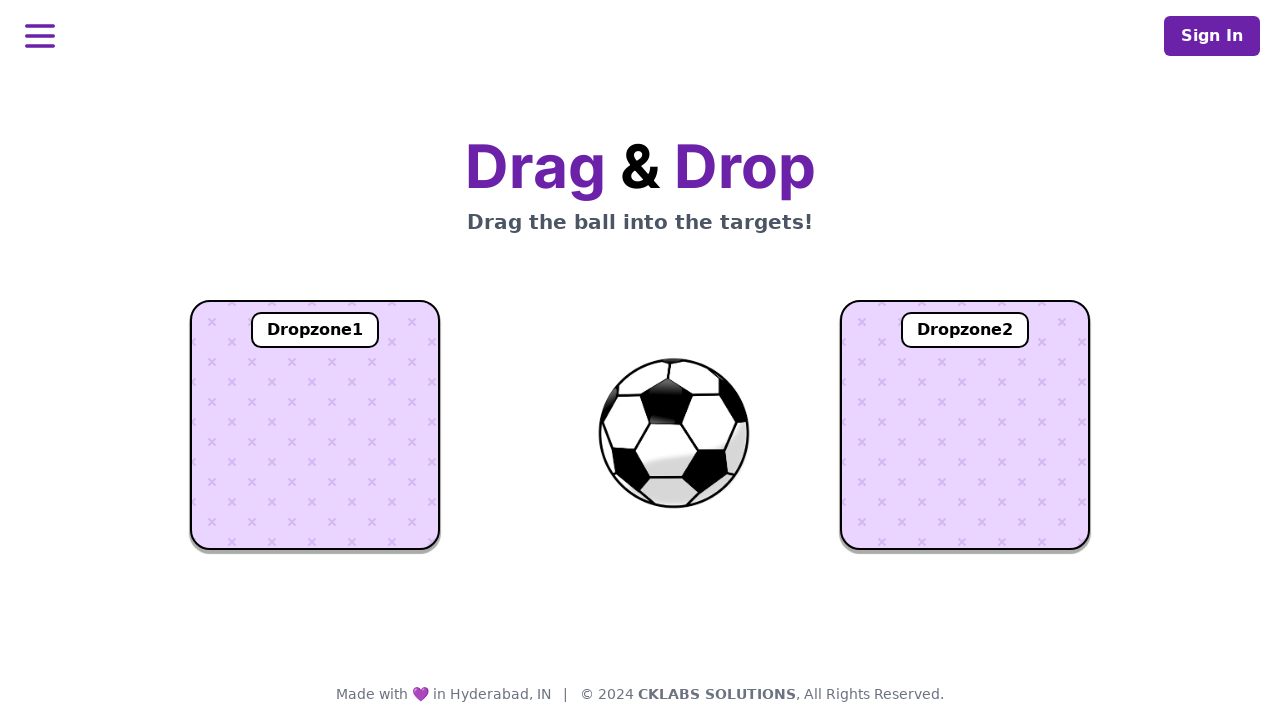

Located football element
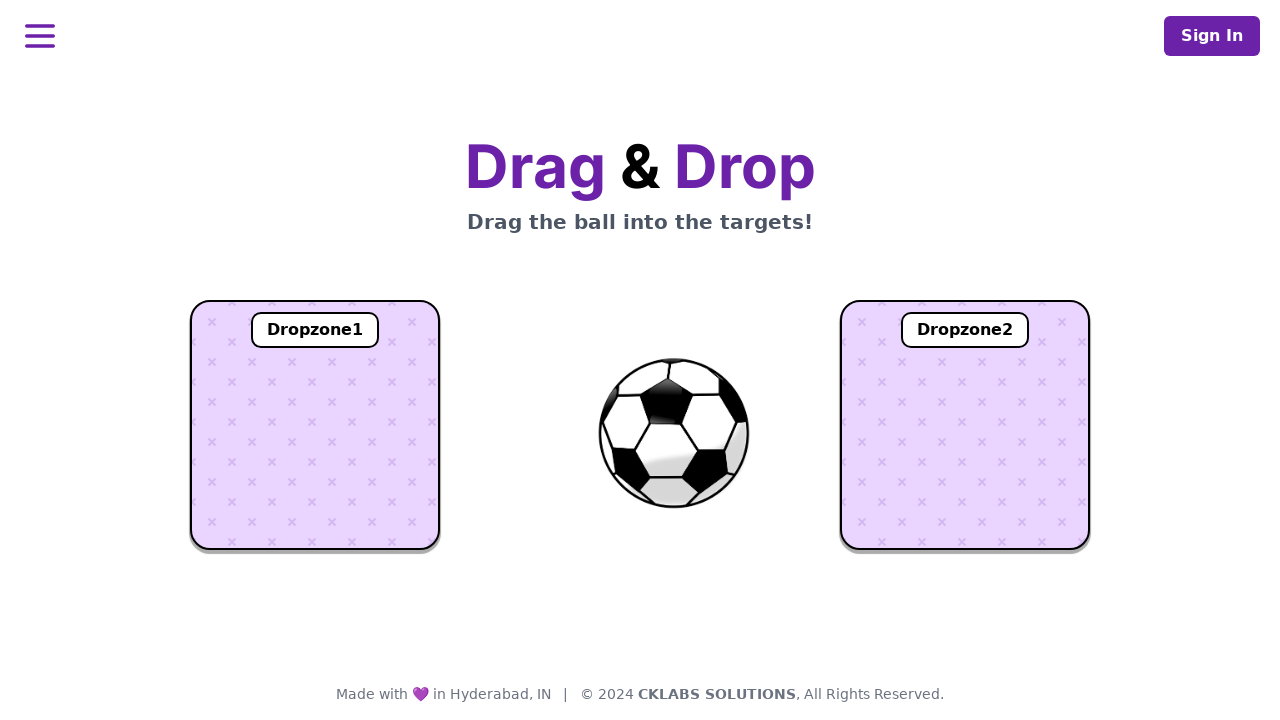

Located first drop zone
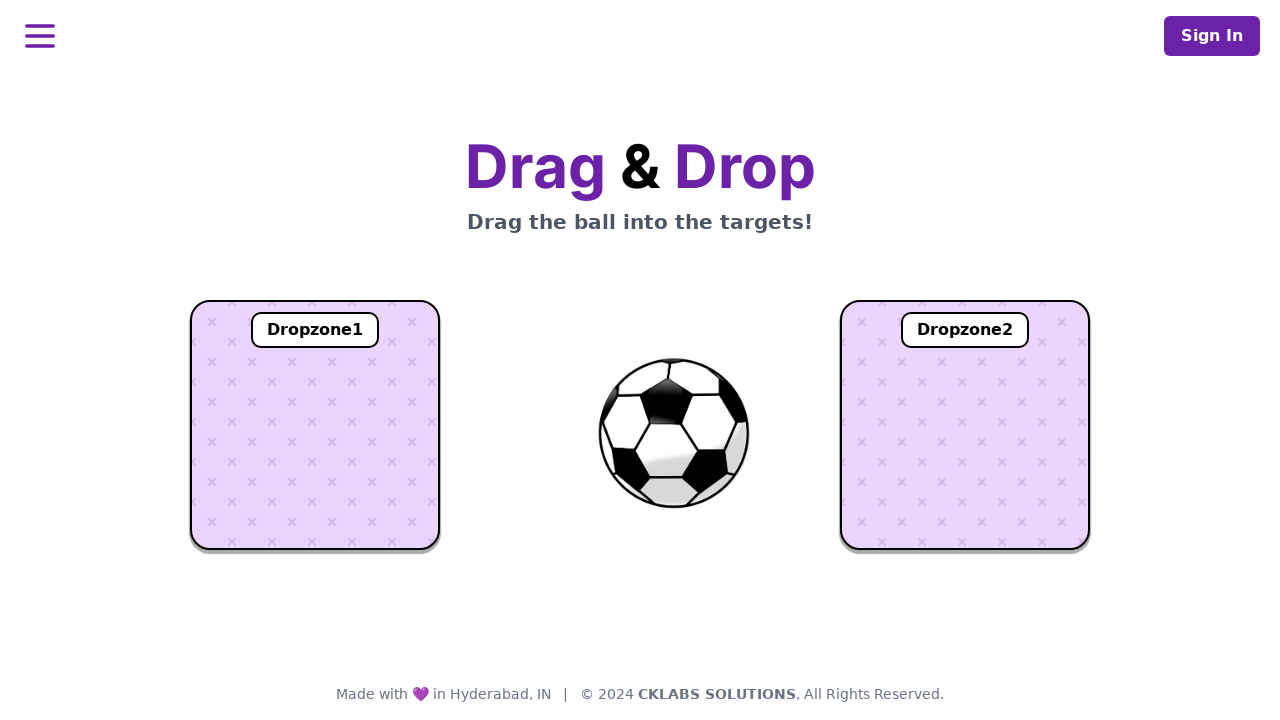

Located second drop zone
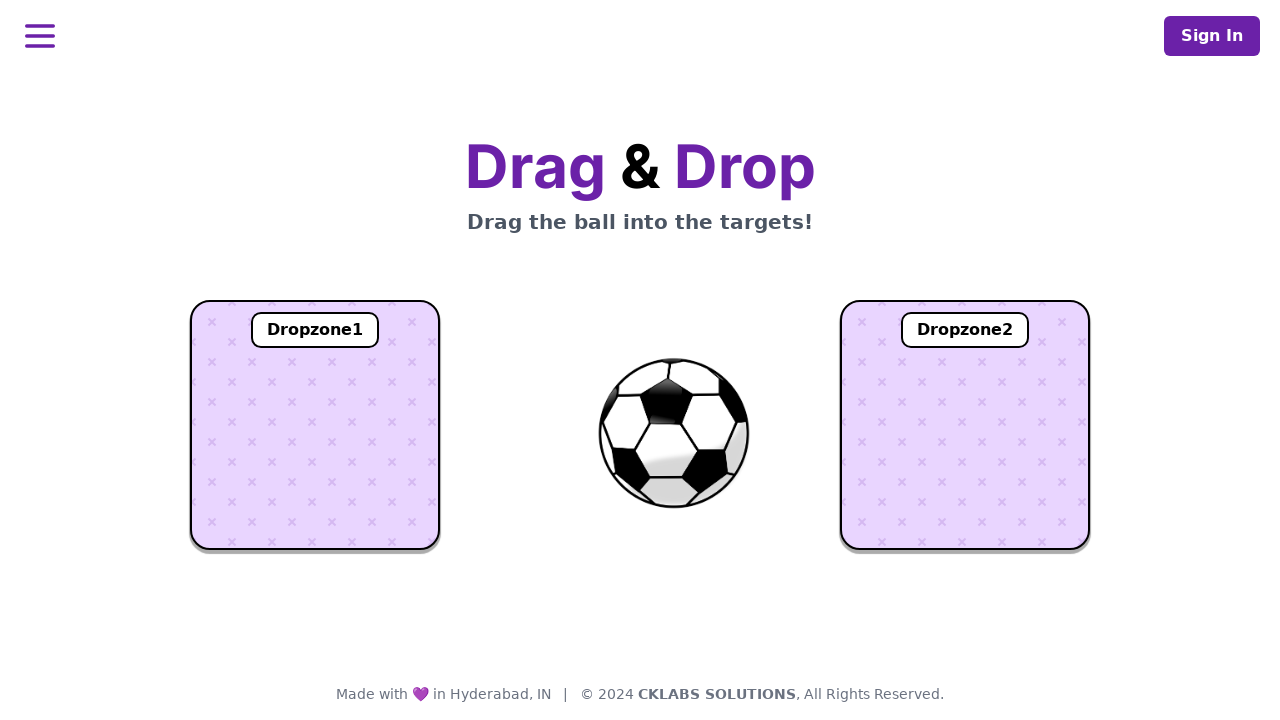

Dragged football to first drop zone at (315, 425)
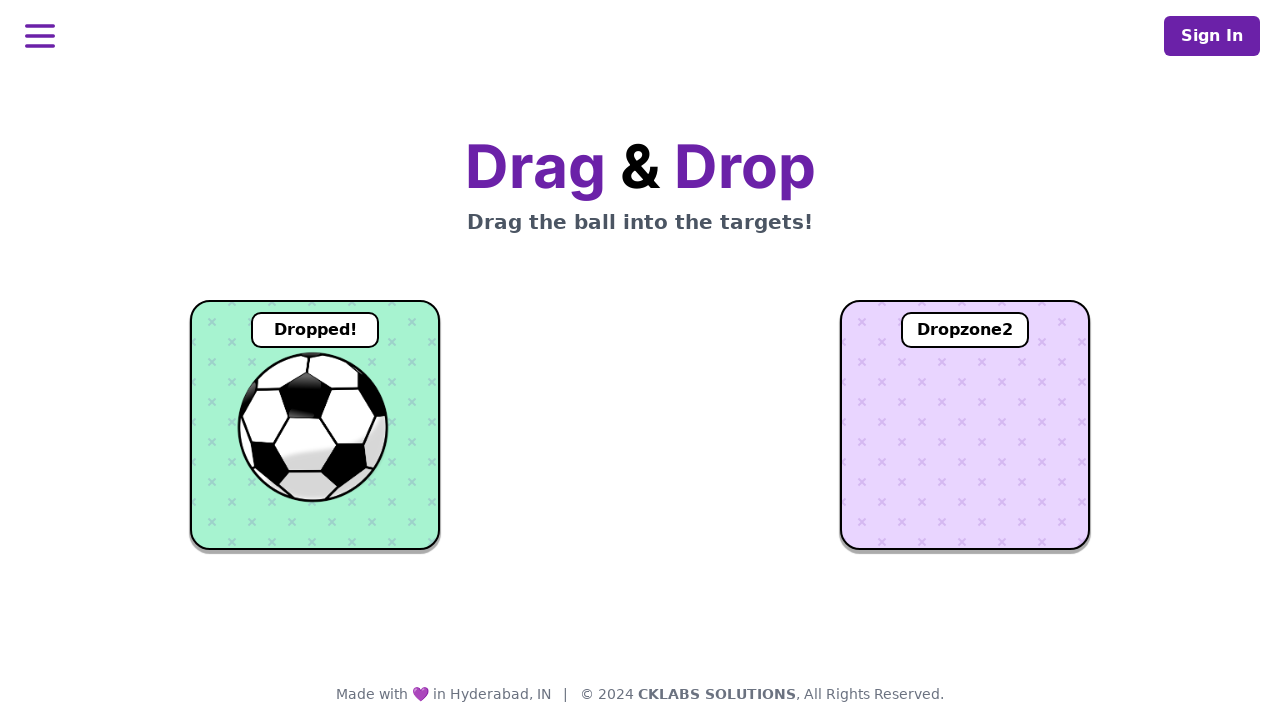

Verified football was successfully dropped in first zone
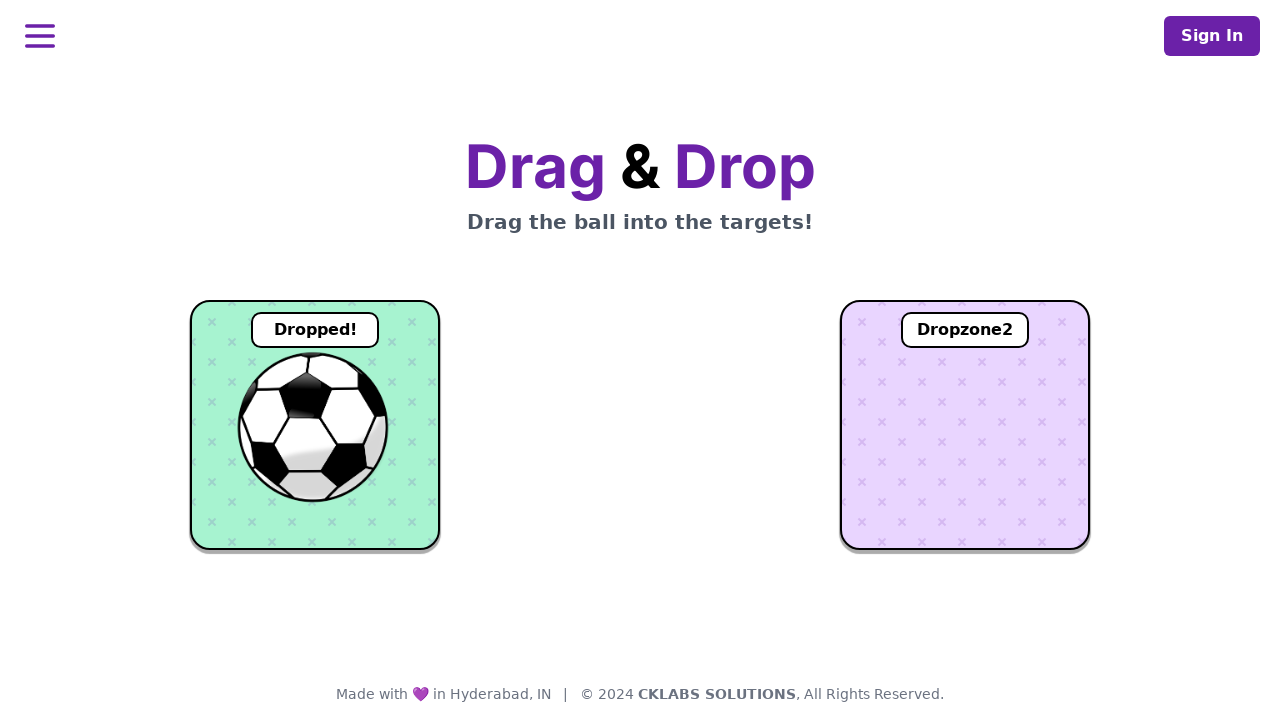

Dragged football to second drop zone at (965, 425)
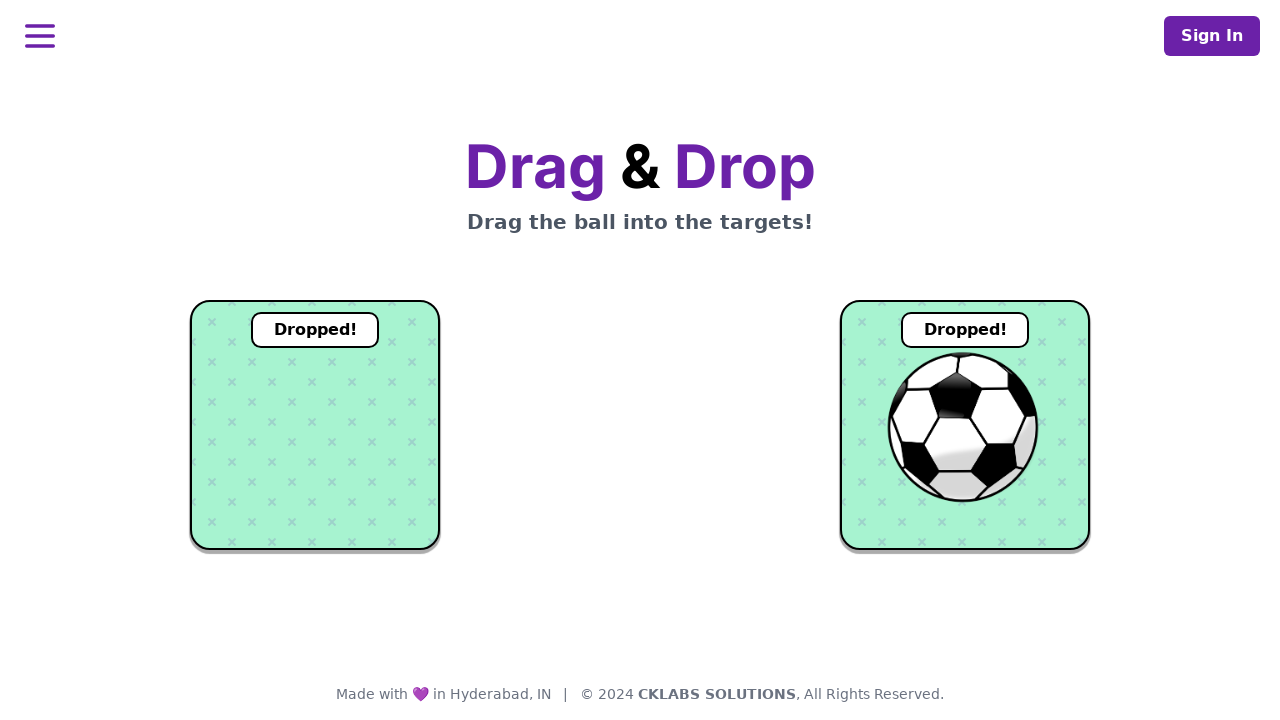

Verified football was successfully dropped in second zone
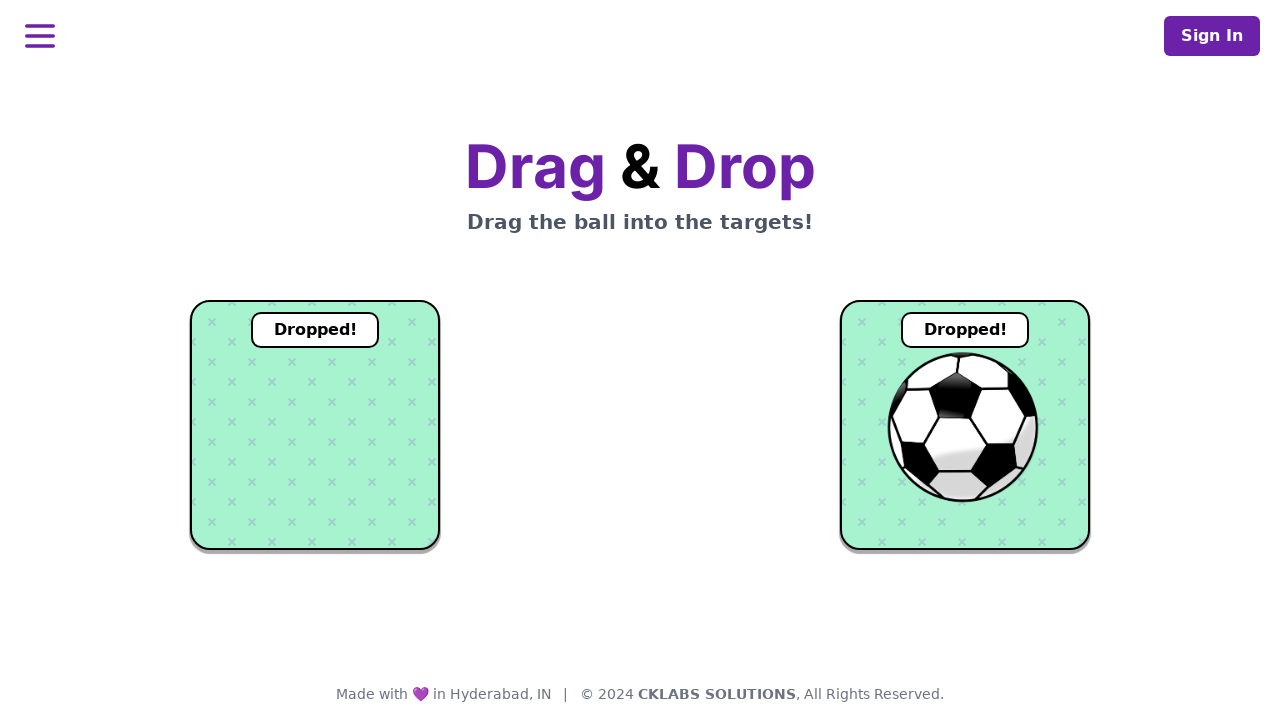

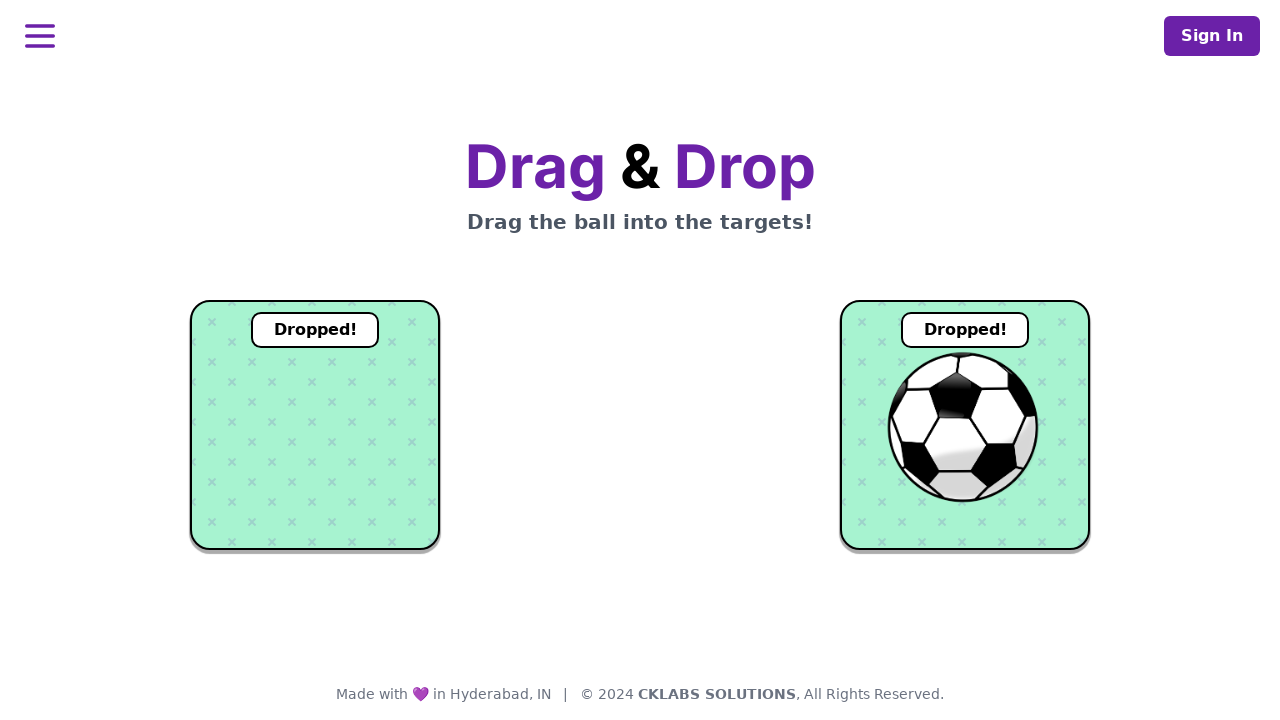